Tests drag and drop functionality by dragging an element and dropping it onto a target area

Starting URL: https://demoqa.com/droppable

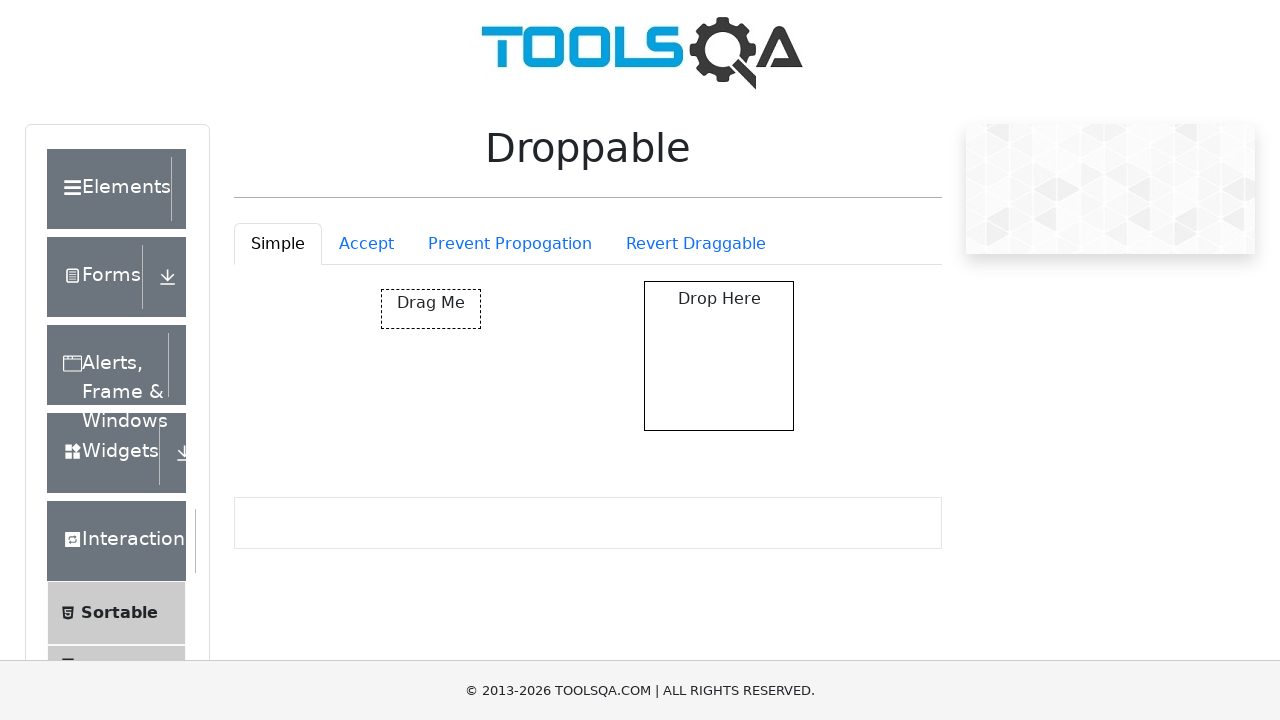

Navigated to droppable test page
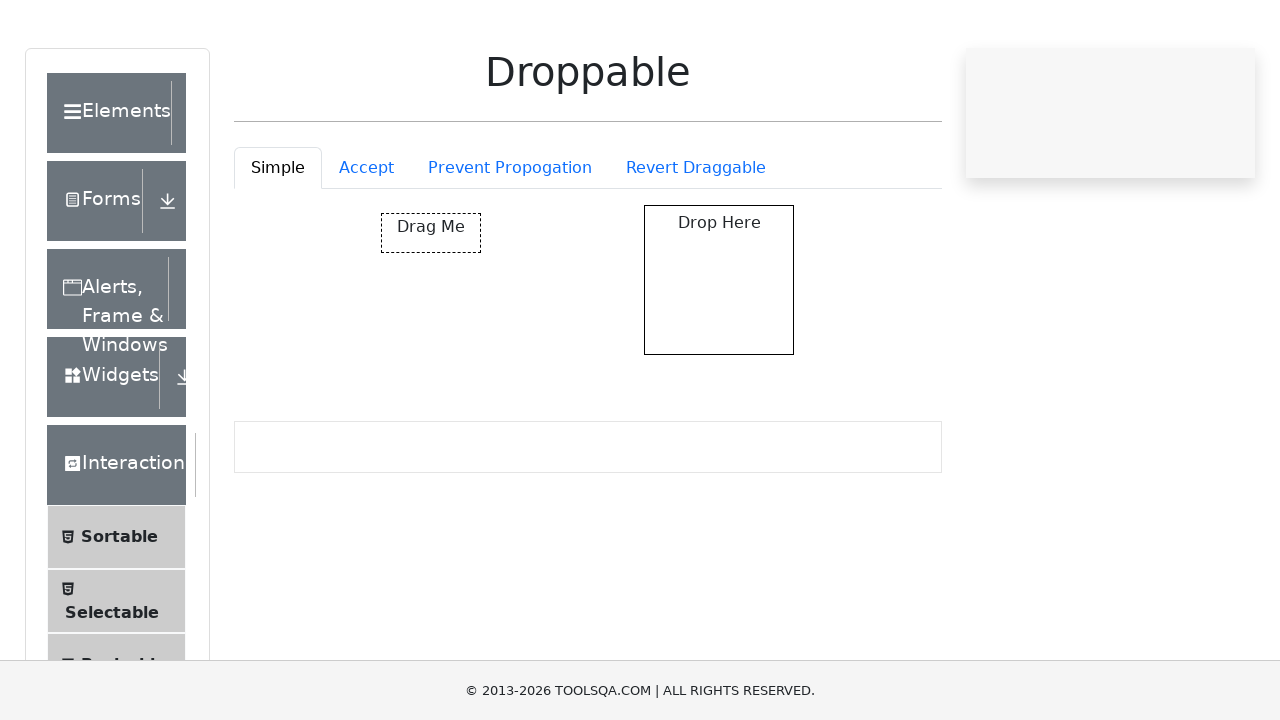

Located draggable element
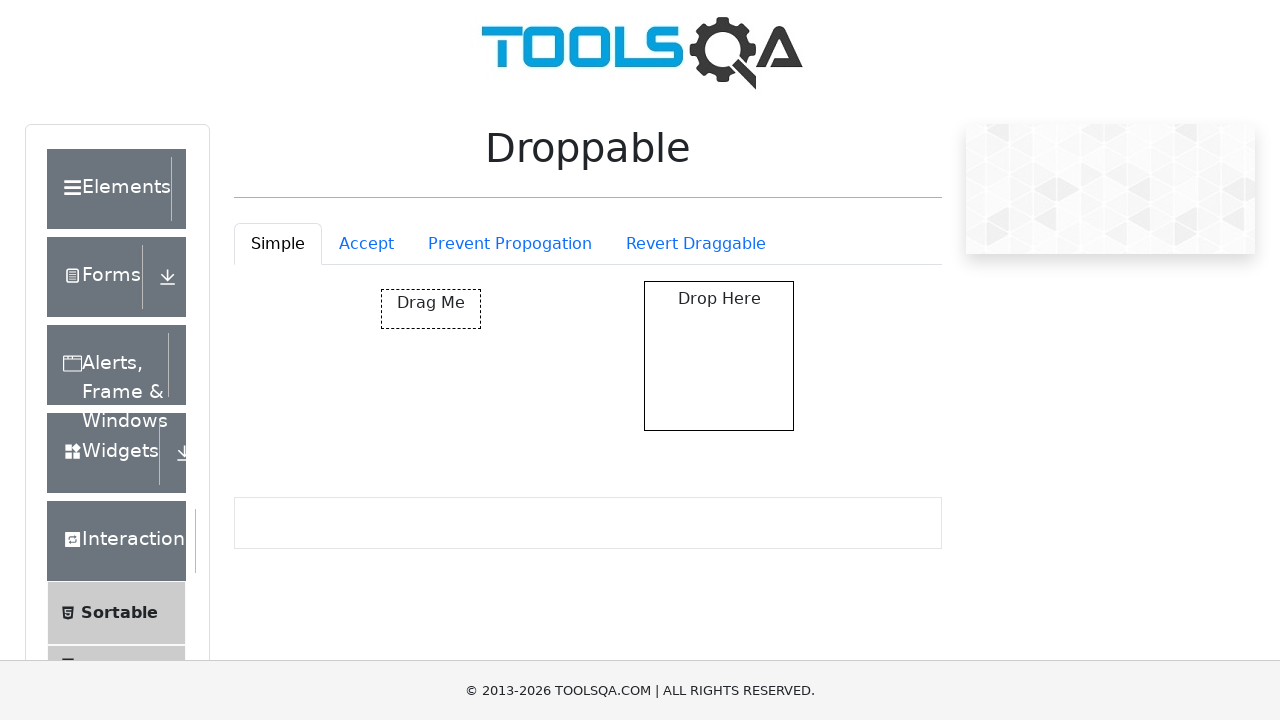

Located drop target area
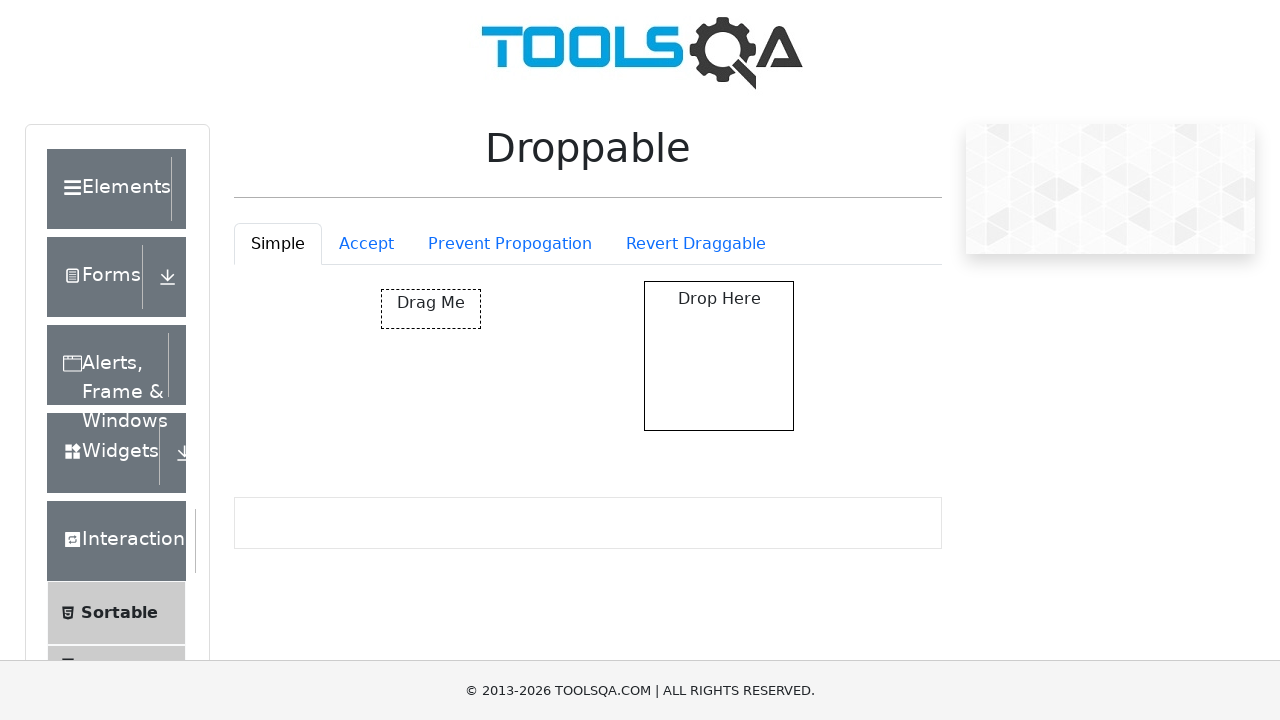

Dragged draggable element and dropped it onto target area at (719, 356)
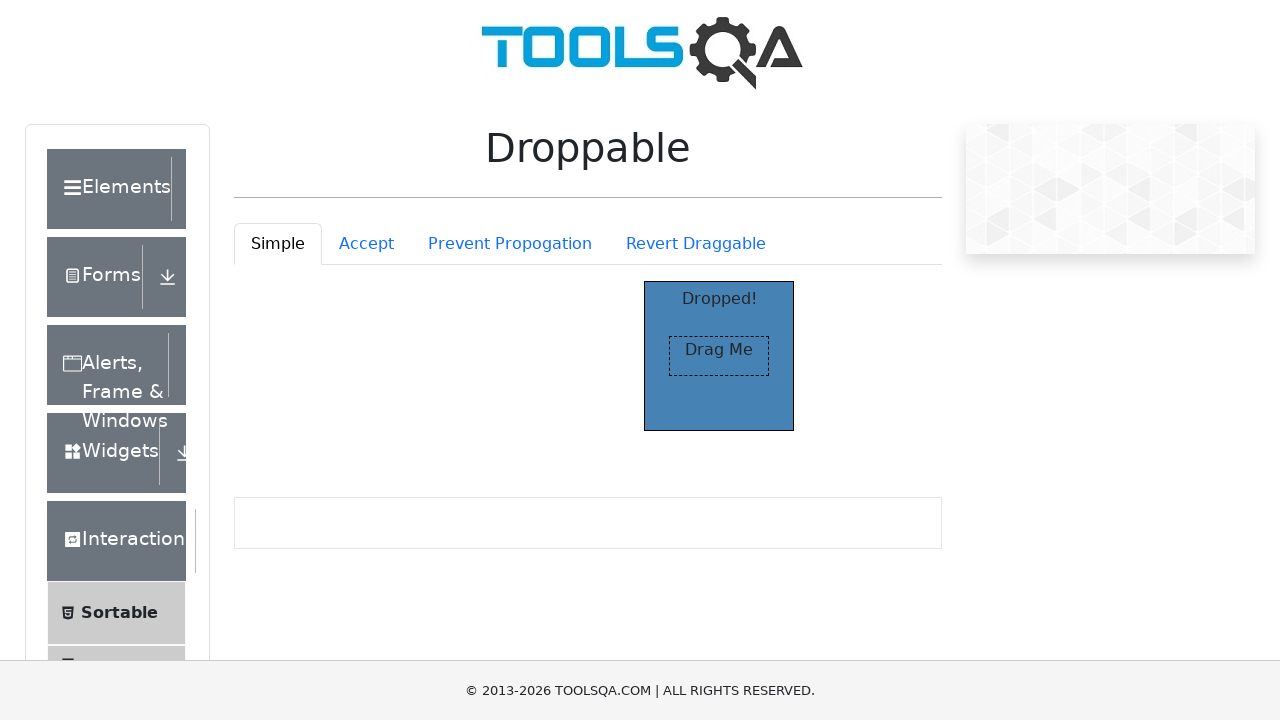

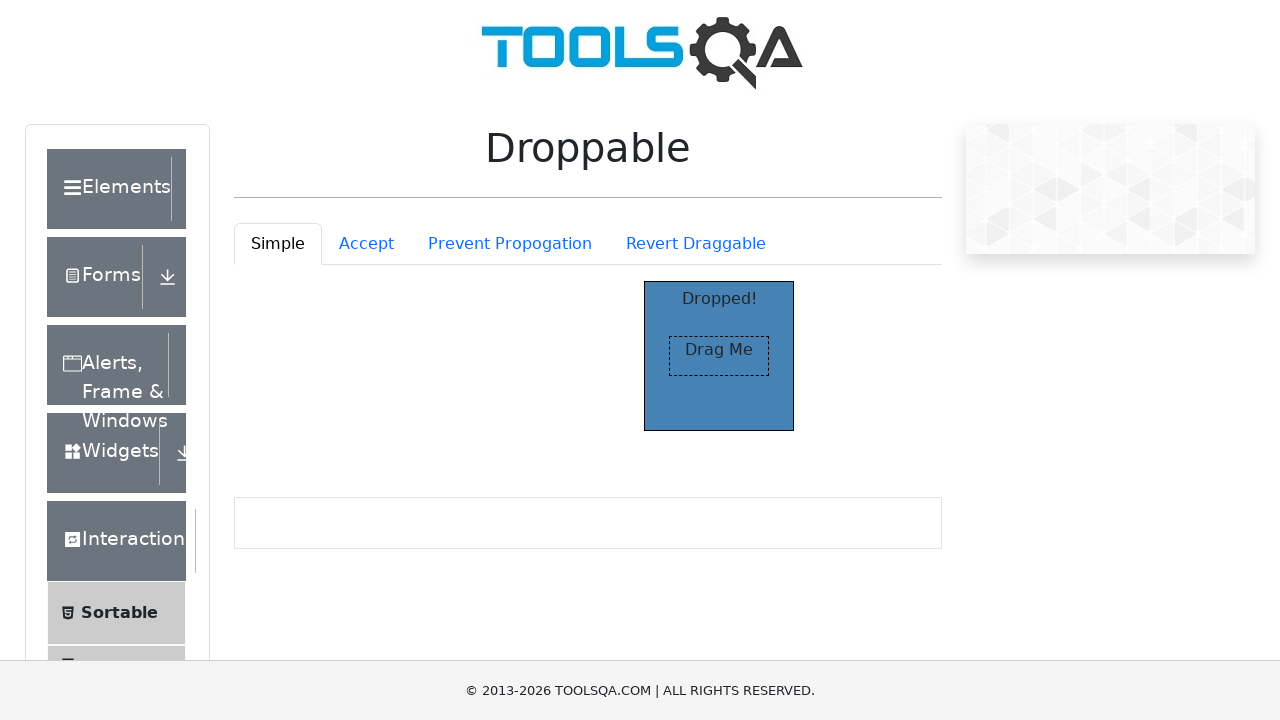